Tests a registration form by filling in the first name and last name fields on a demo automation testing website.

Starting URL: http://demo.automationtesting.in/Register.html

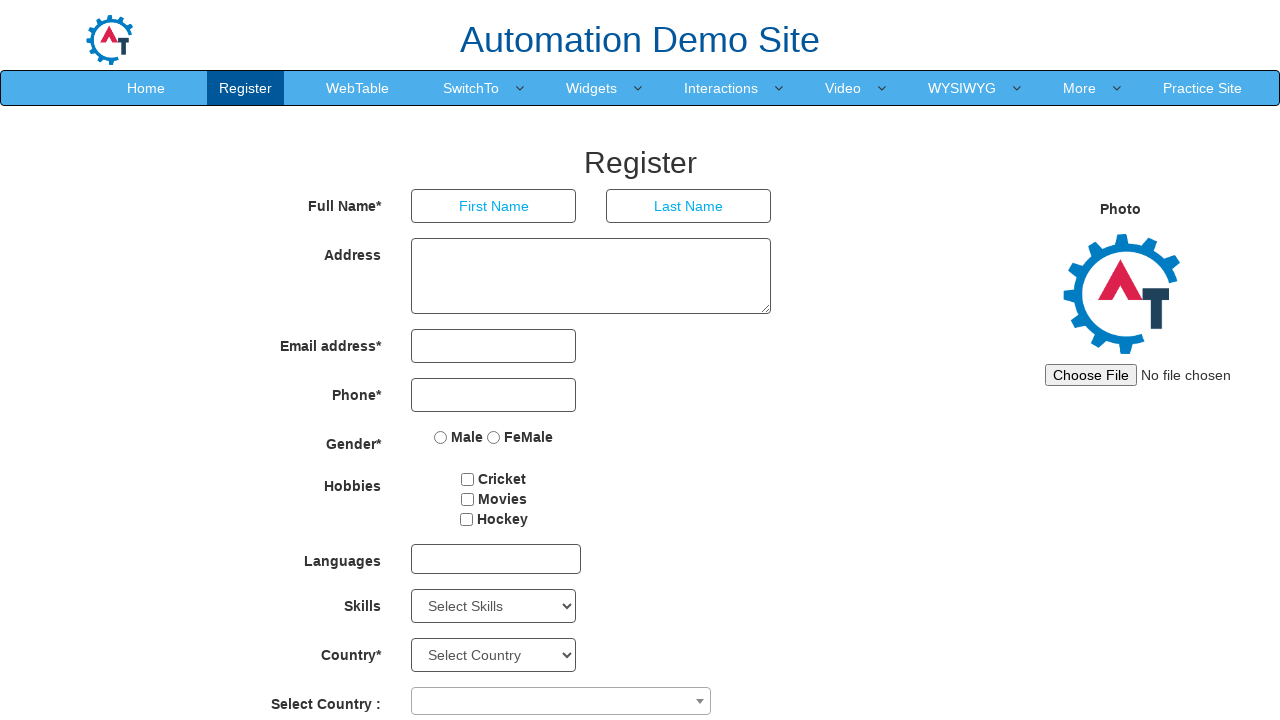

Filled first name field with 'Michael' on input[placeholder='First Name']
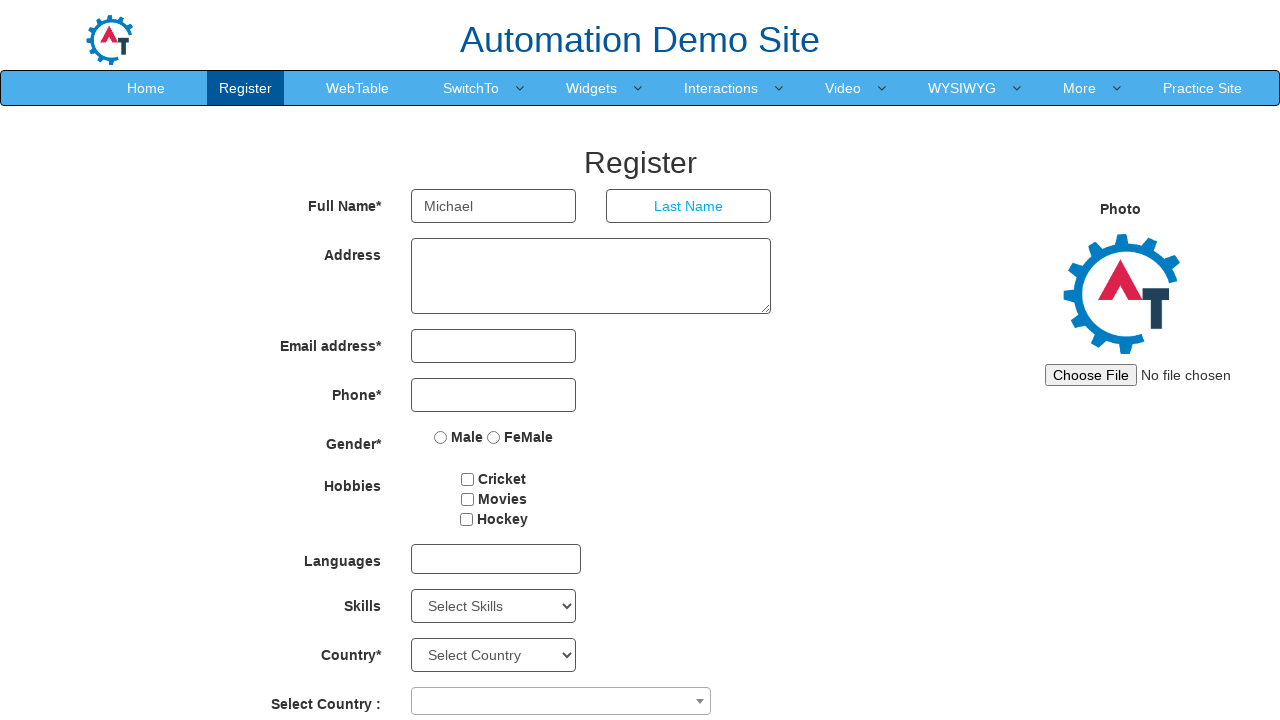

Filled last name field with 'Johnson' on input[placeholder='Last Name']
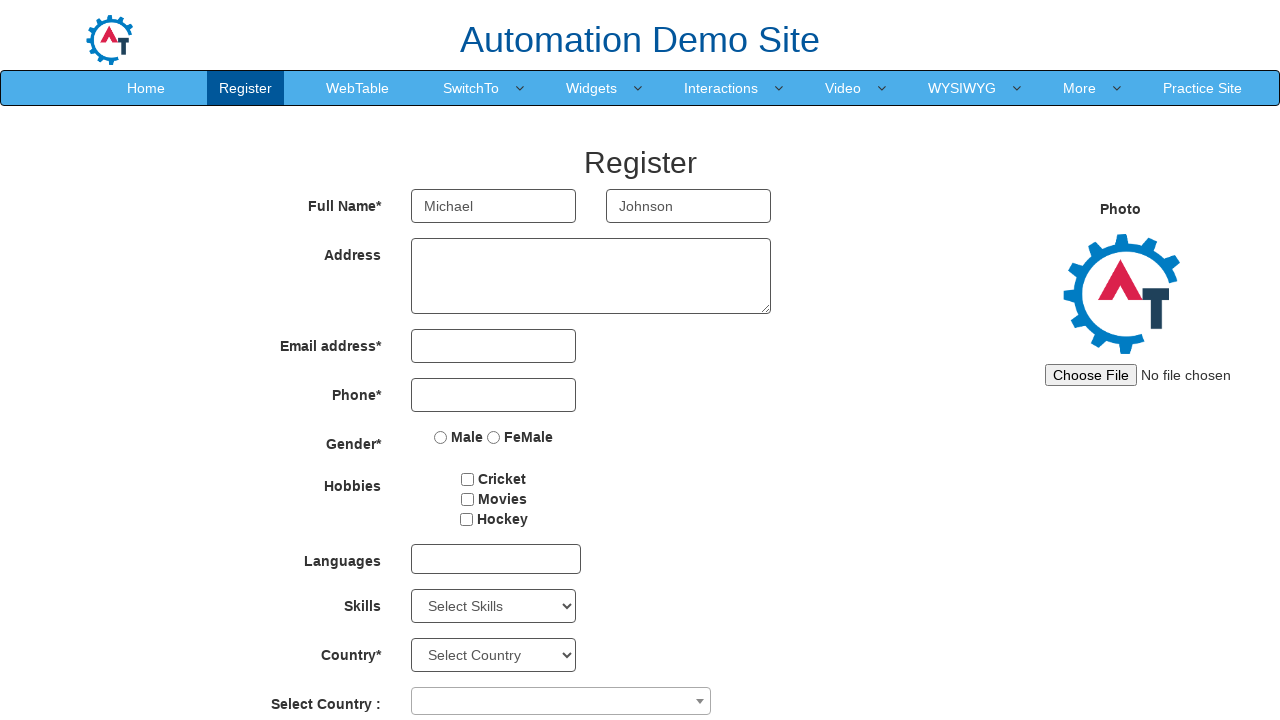

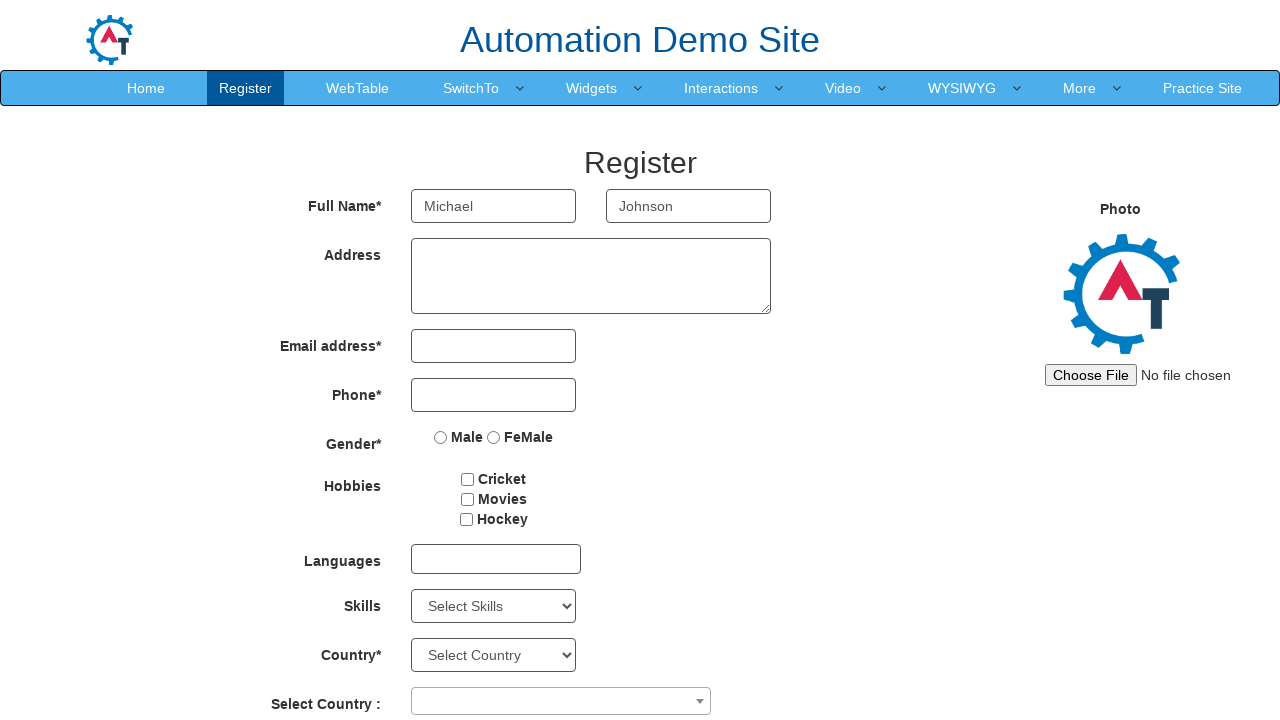